Tests navigation from the Training Support homepage to the About Us page by clicking the About link and verifying the page title changes.

Starting URL: https://v1.training-support.net

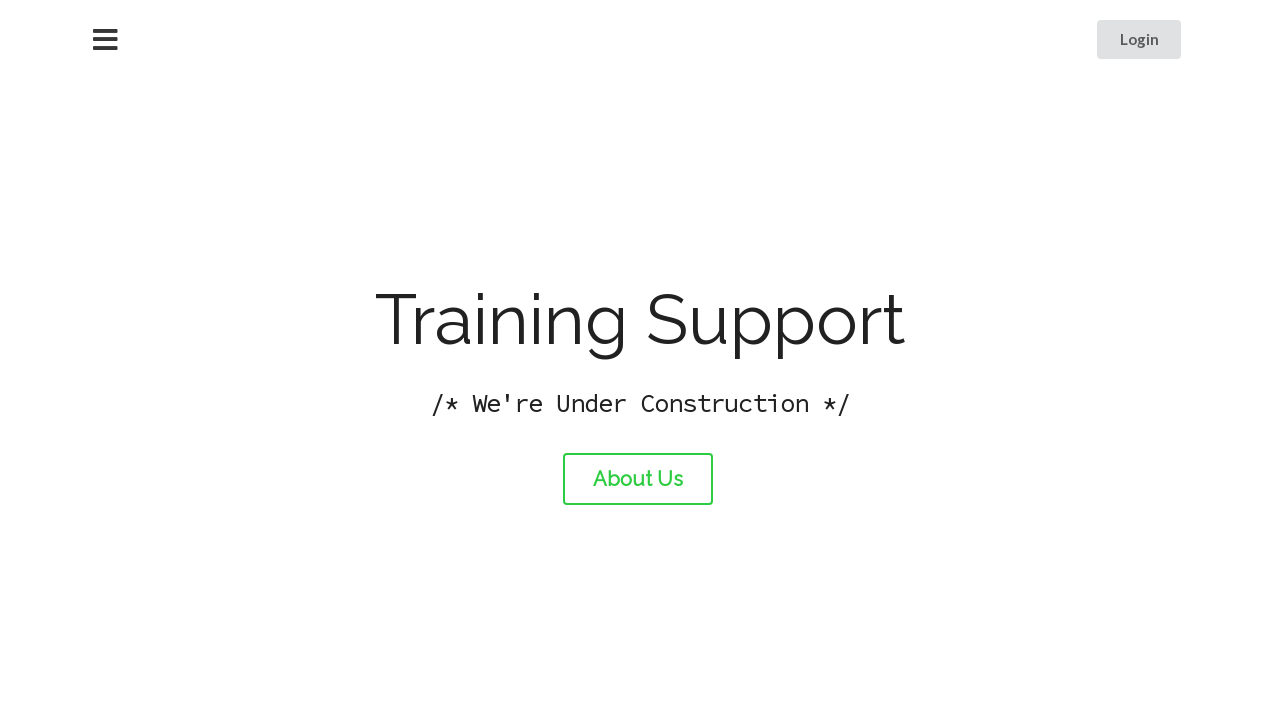

Verified page title is 'Training Support' on homepage
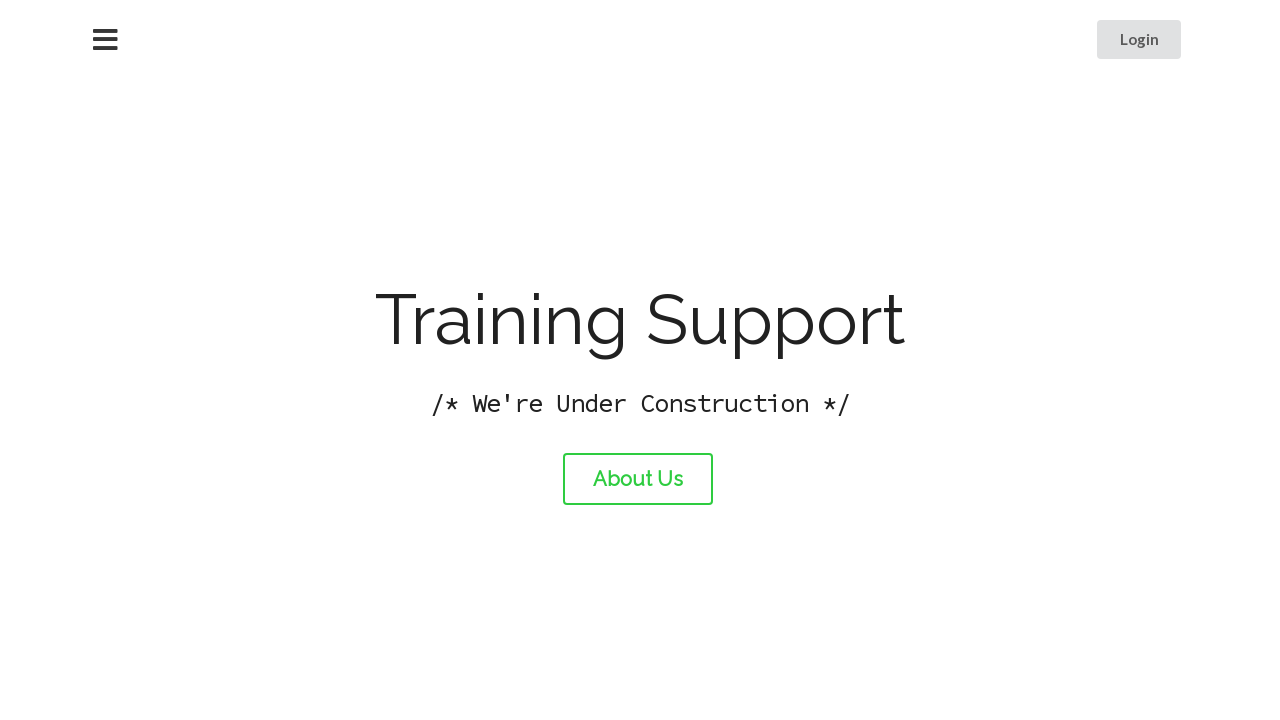

Clicked About us link at (638, 479) on #about-link
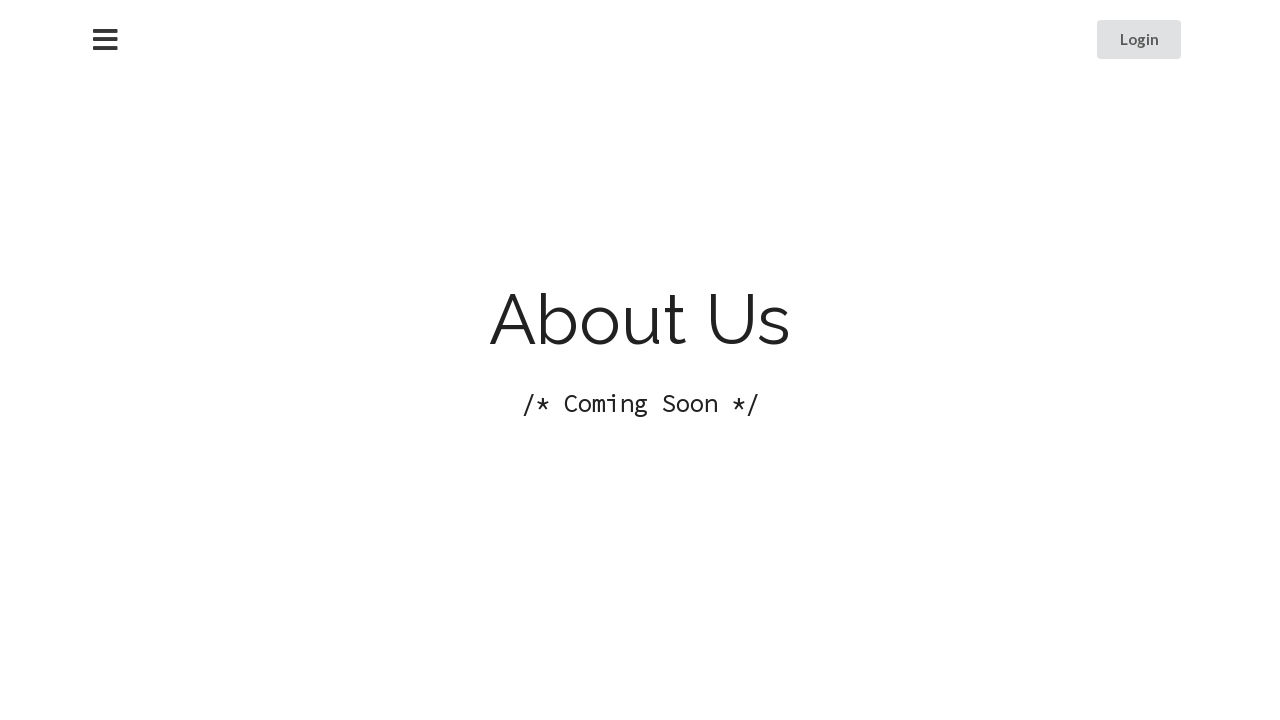

About page loaded (domcontentloaded)
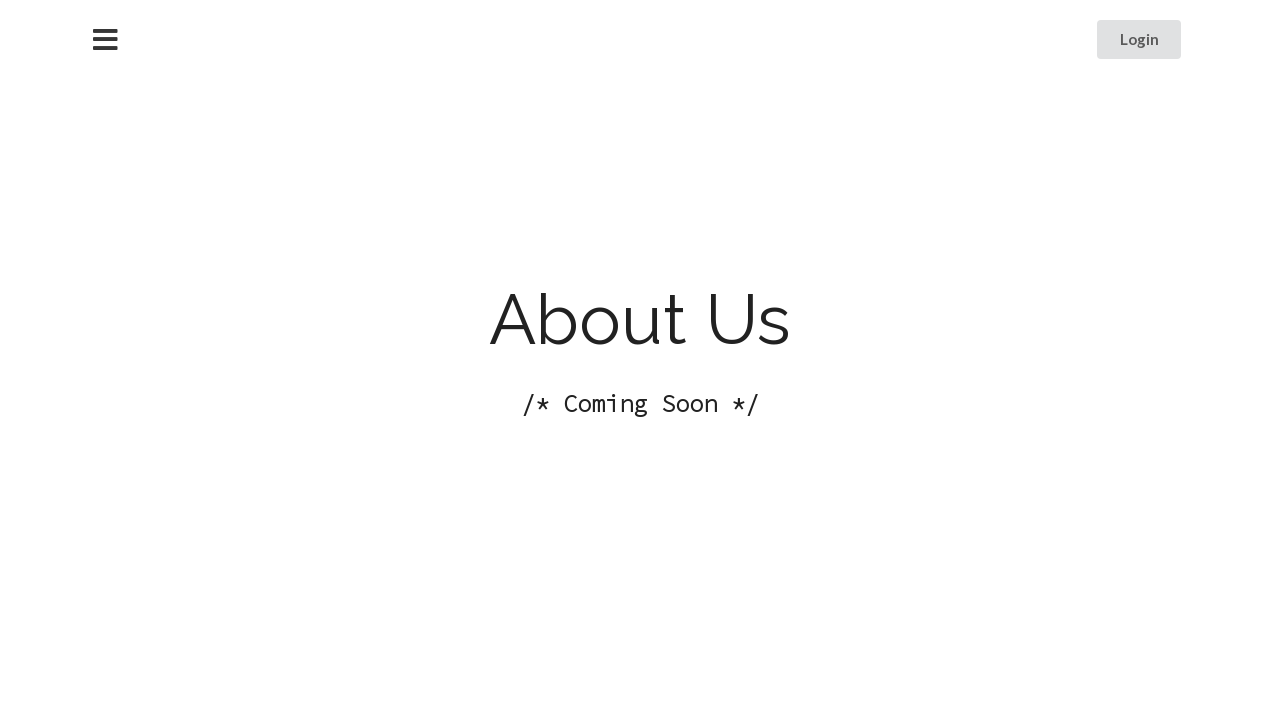

Verified page title changed to 'About Training Support'
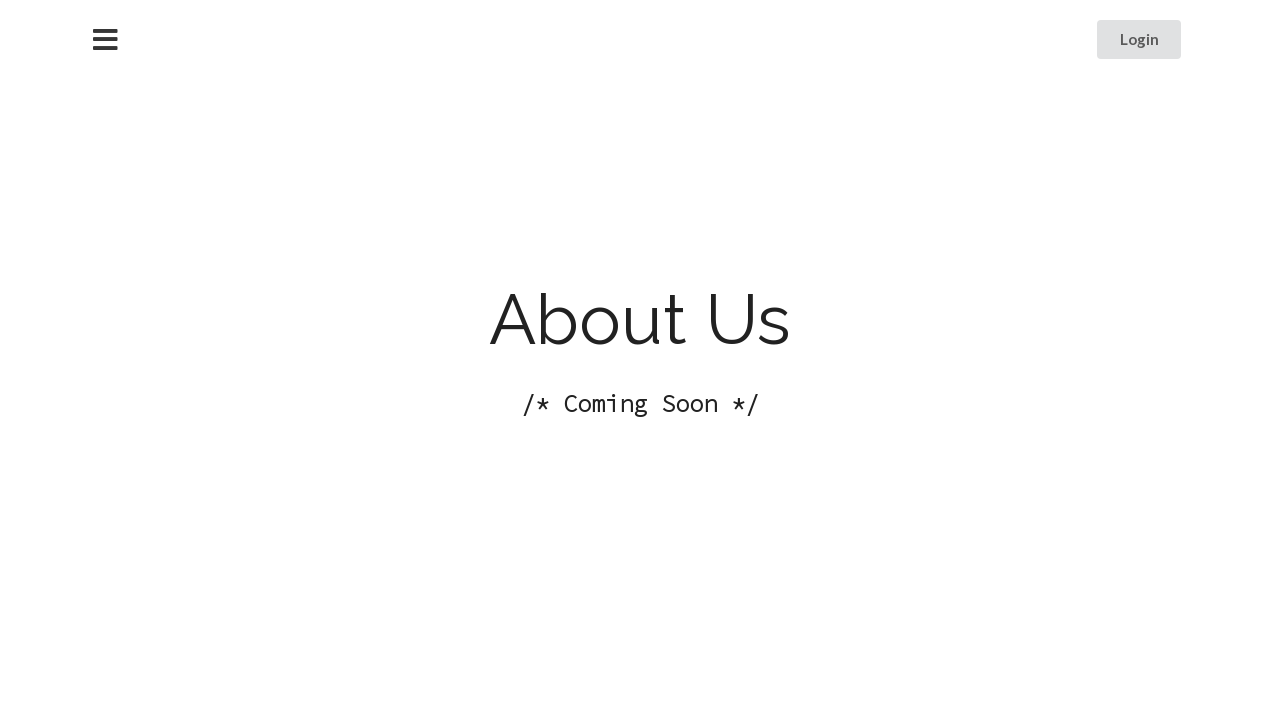

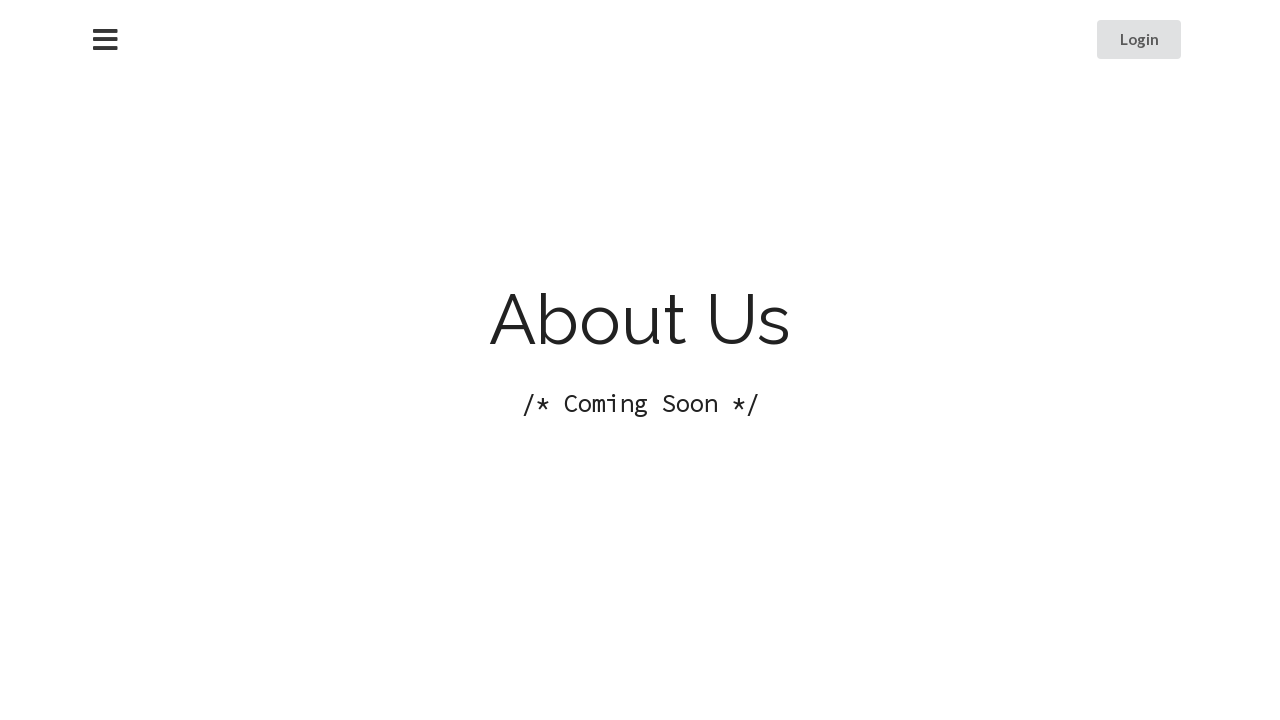